Tests JavaScript confirm dialog by clicking the confirm button and dismissing it

Starting URL: https://the-internet.herokuapp.com/javascript_alerts

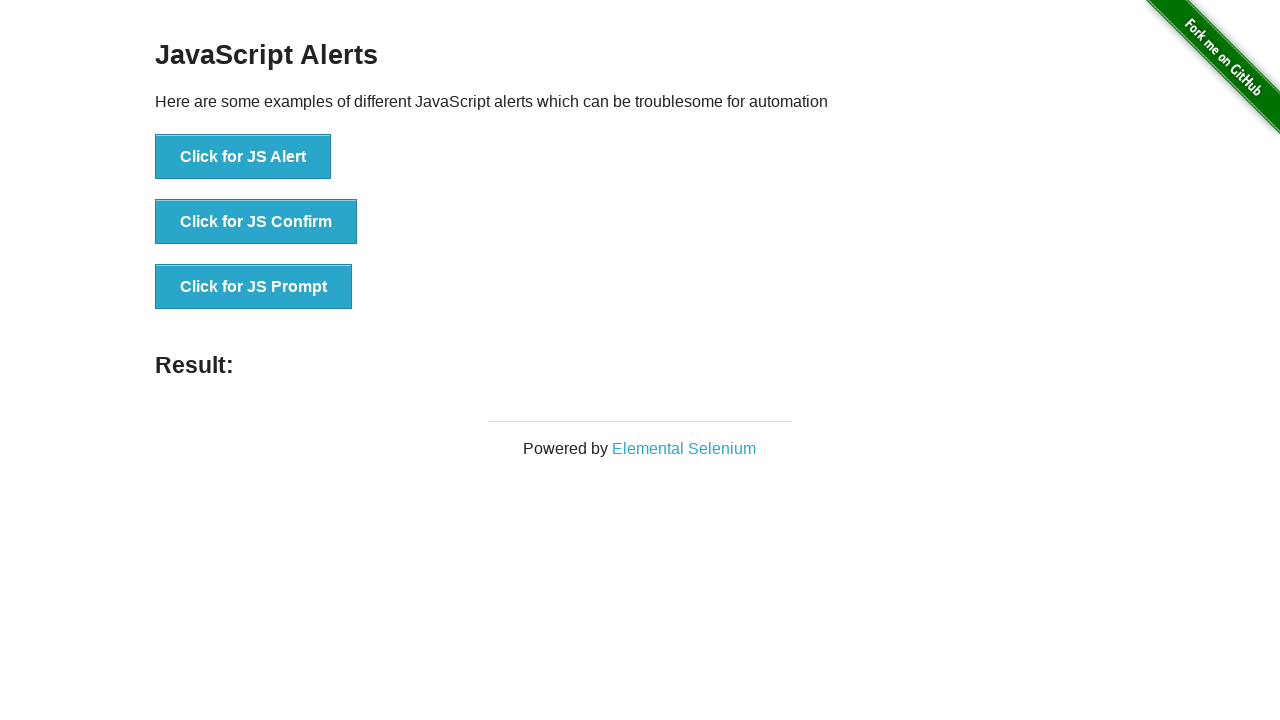

Clicked the JavaScript confirm button at (256, 222) on xpath=//button[@onclick='jsConfirm()']
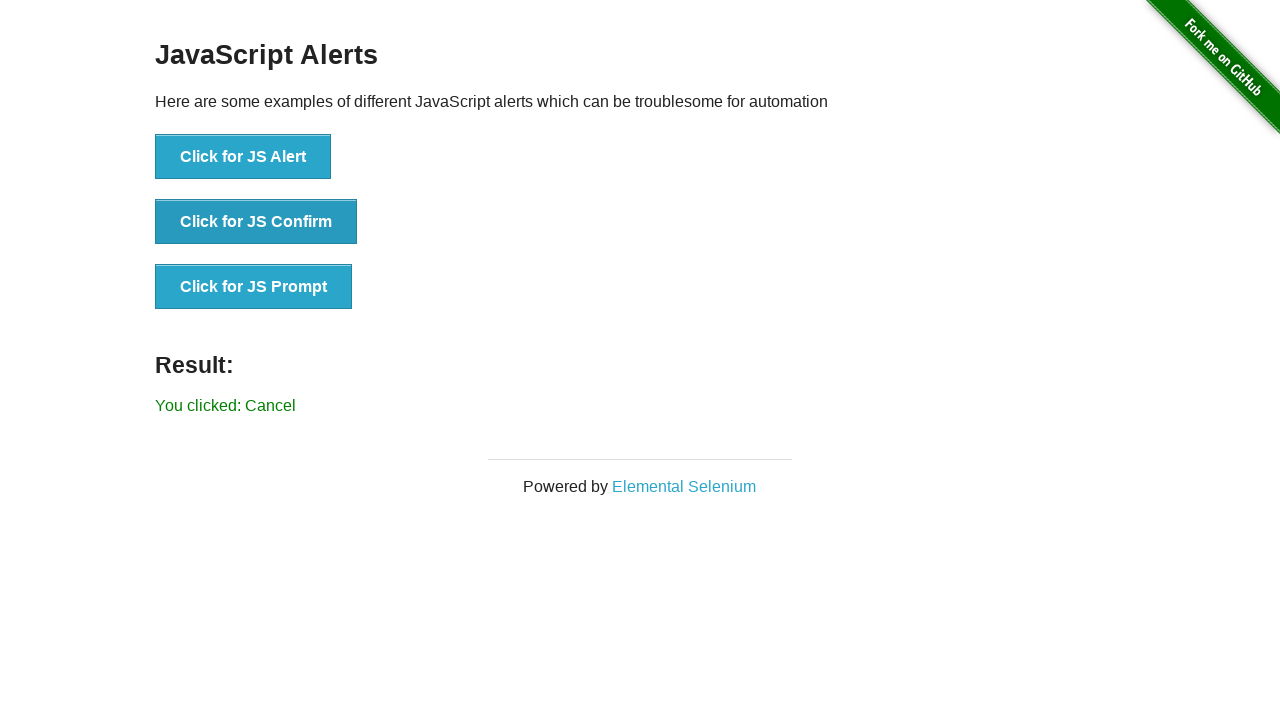

Set up dialog handler to dismiss the confirm dialog
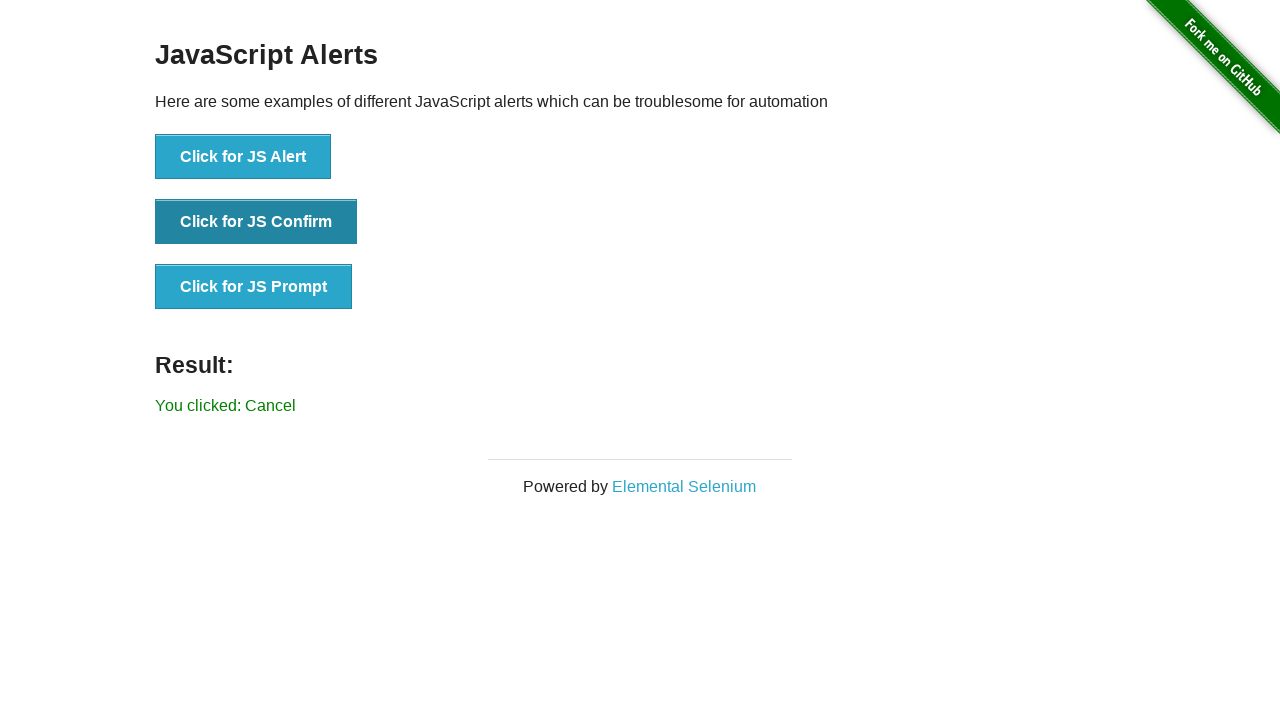

Result text appeared after dismissing the confirm dialog
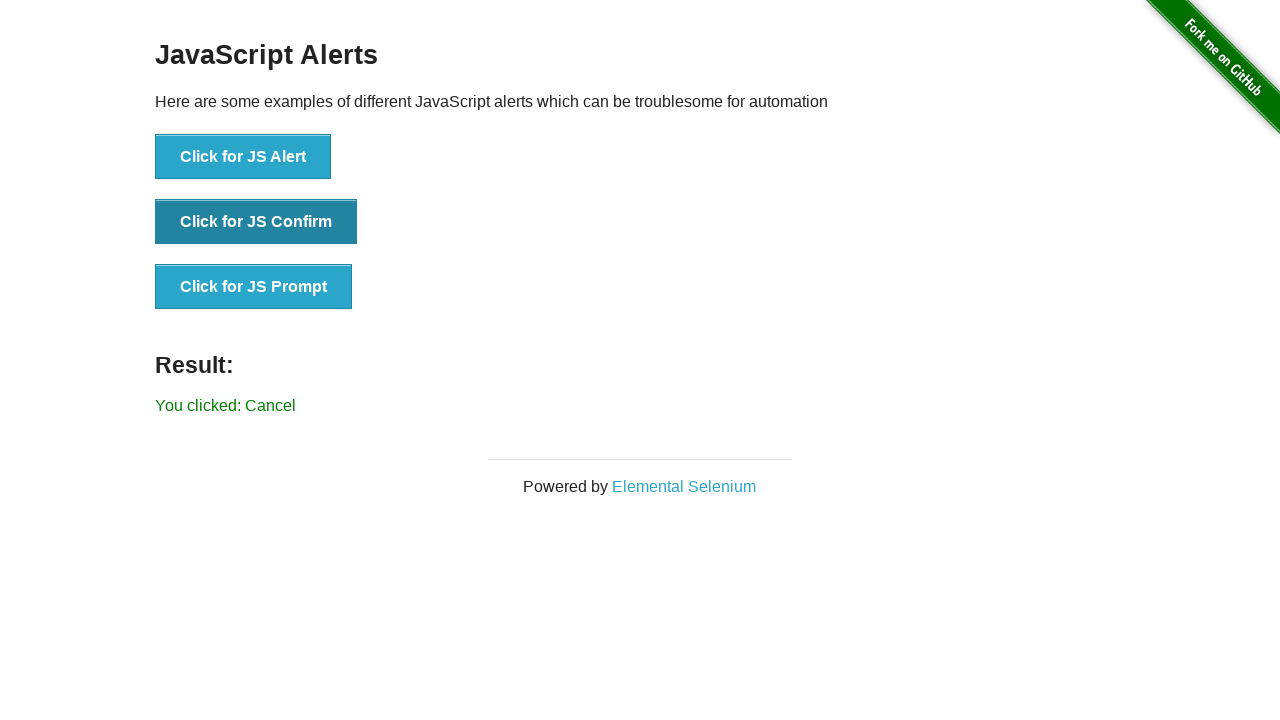

Verified result text shows 'You clicked: Cancel'
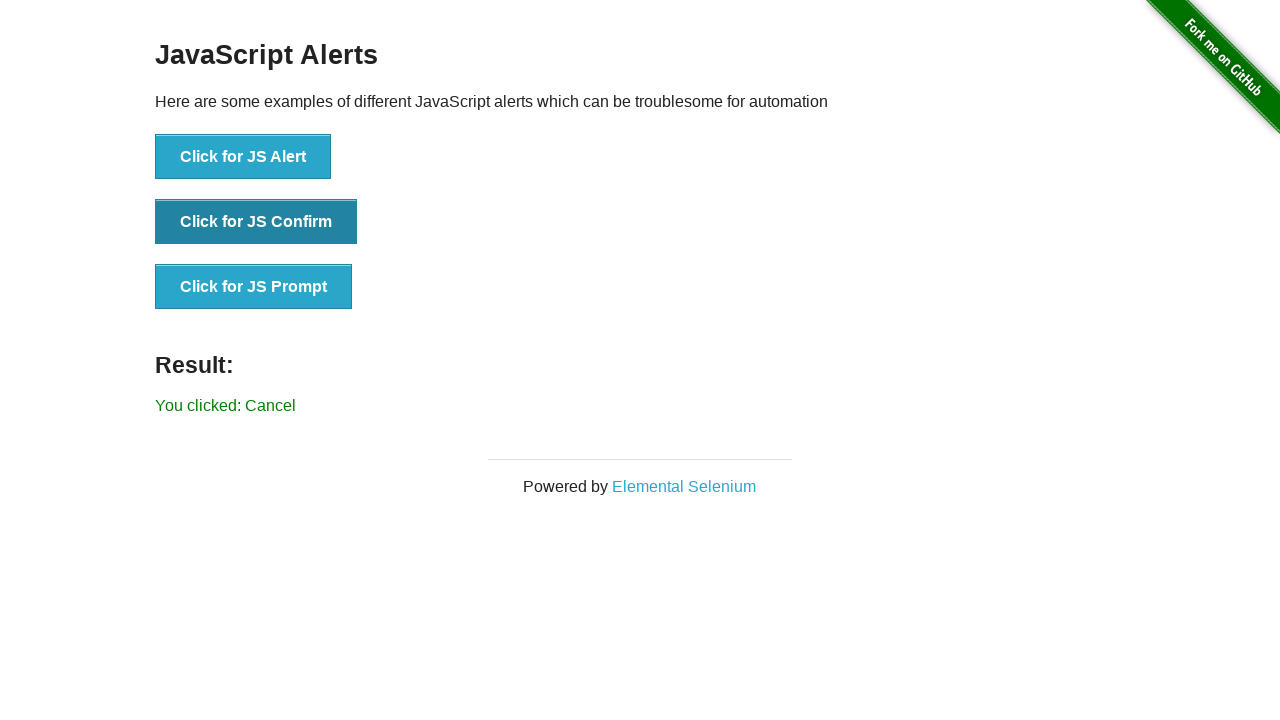

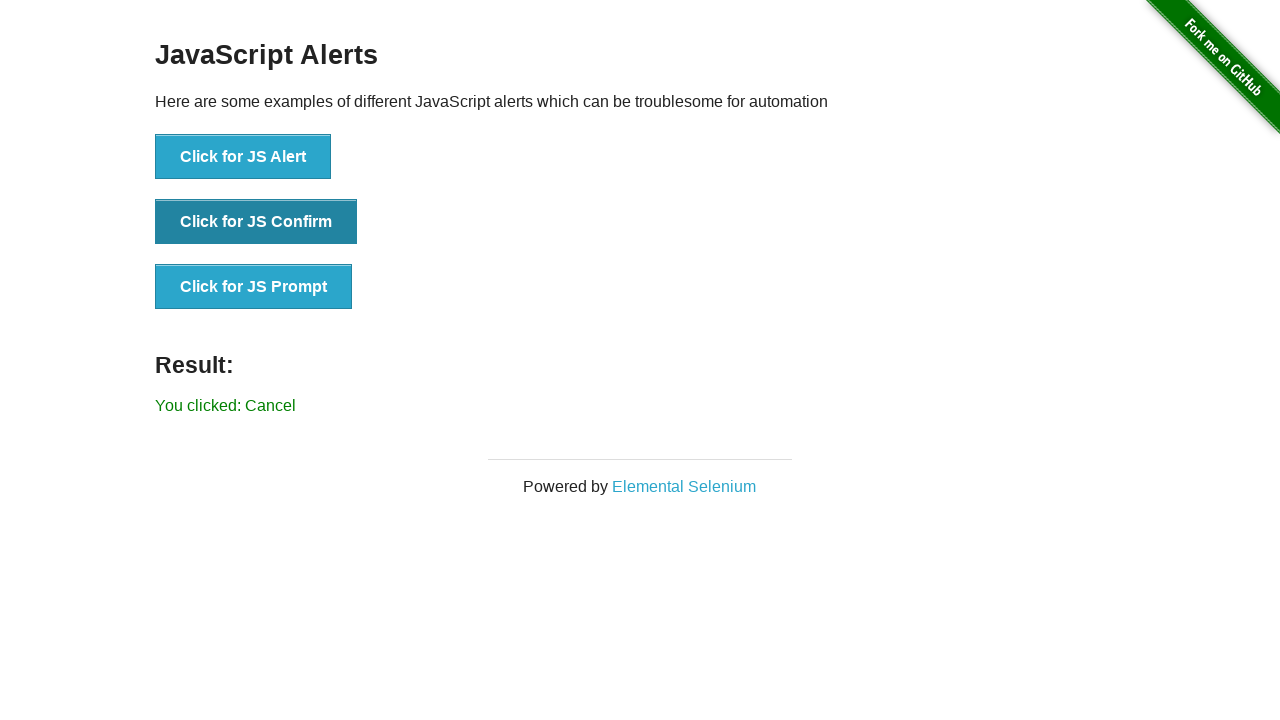